Tests multiple window handling by clicking a Help link that opens a new window, switching to the child window, and then switching back to the parent window.

Starting URL: https://www.redbus.in

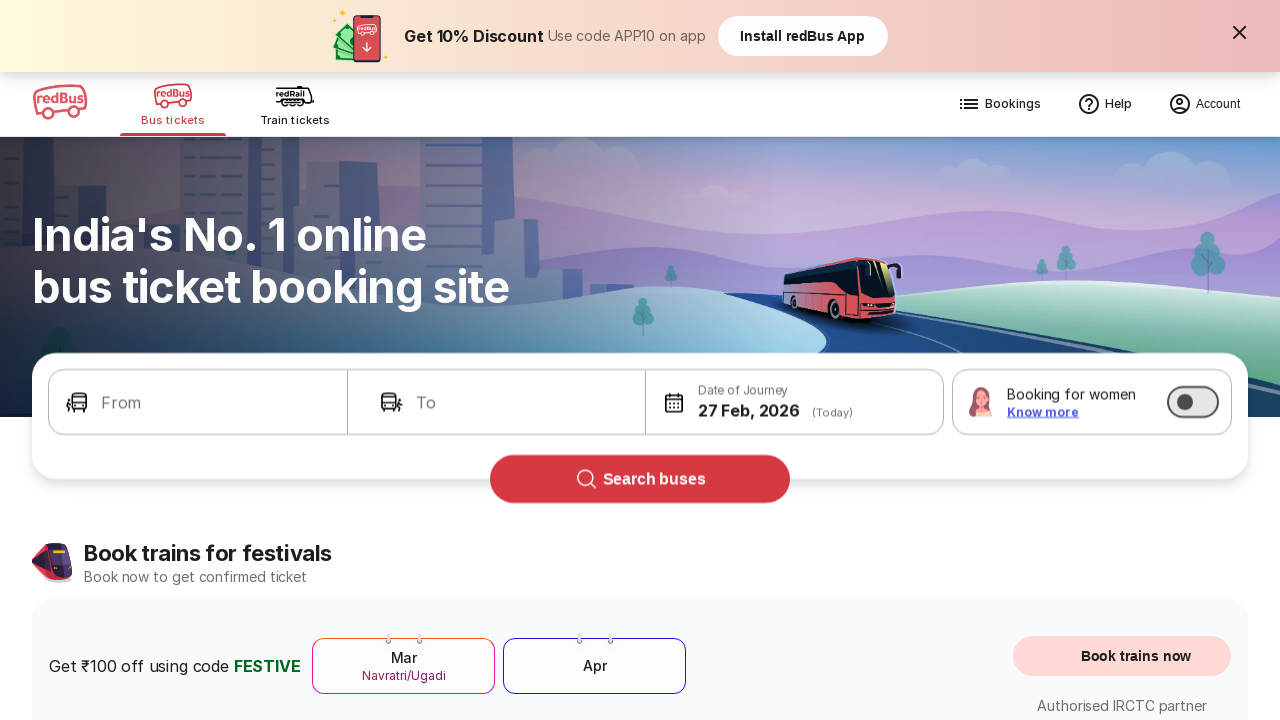

Stored reference to parent page
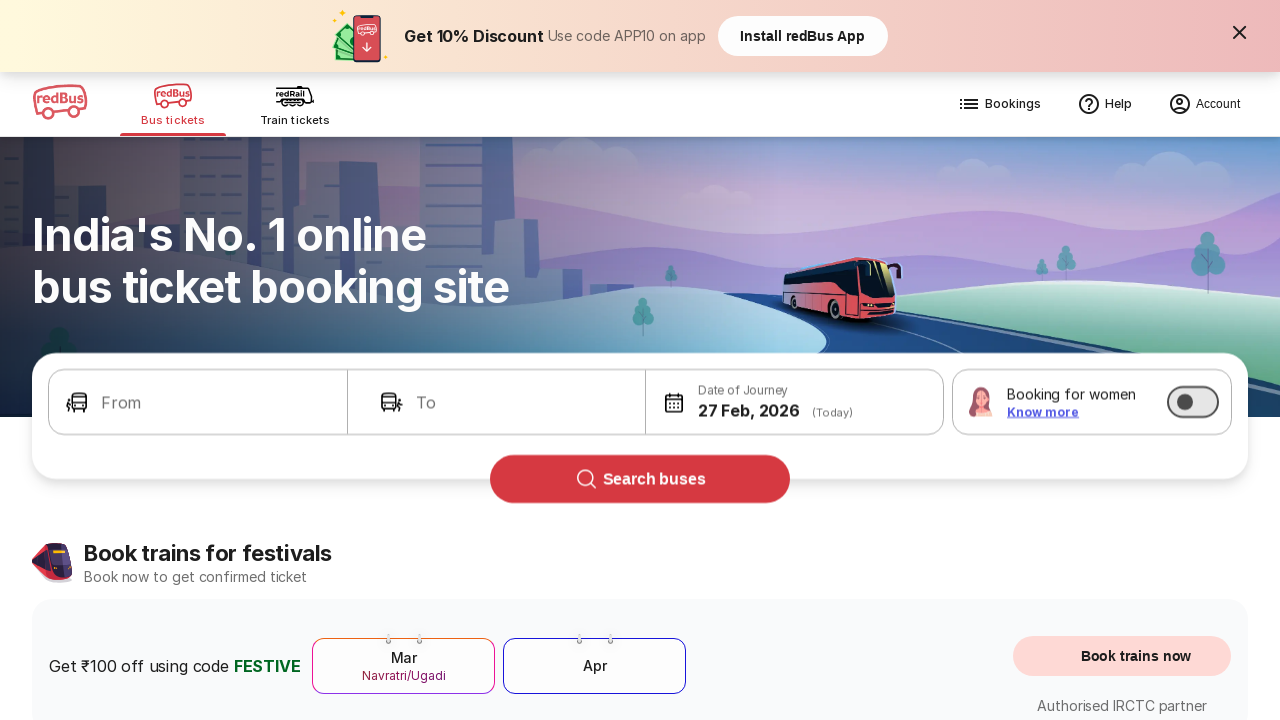

Clicked Help link to open new window at (1104, 104) on text=Help
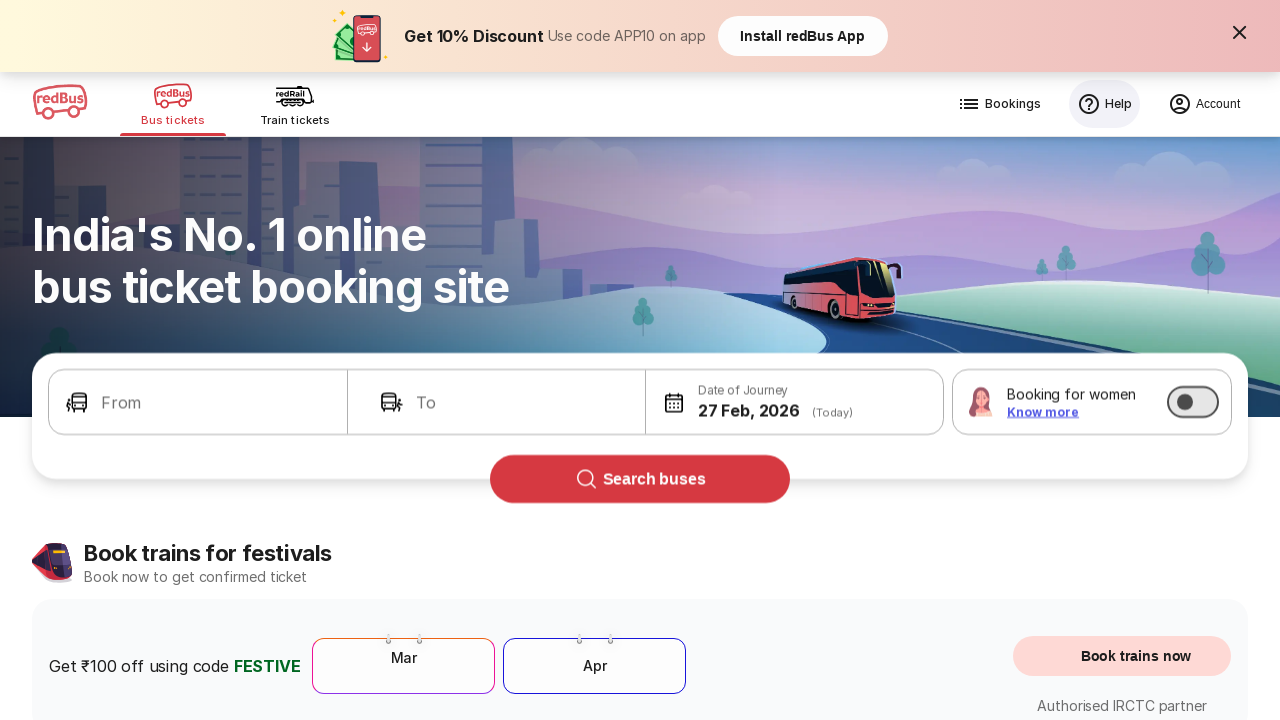

Captured child window reference
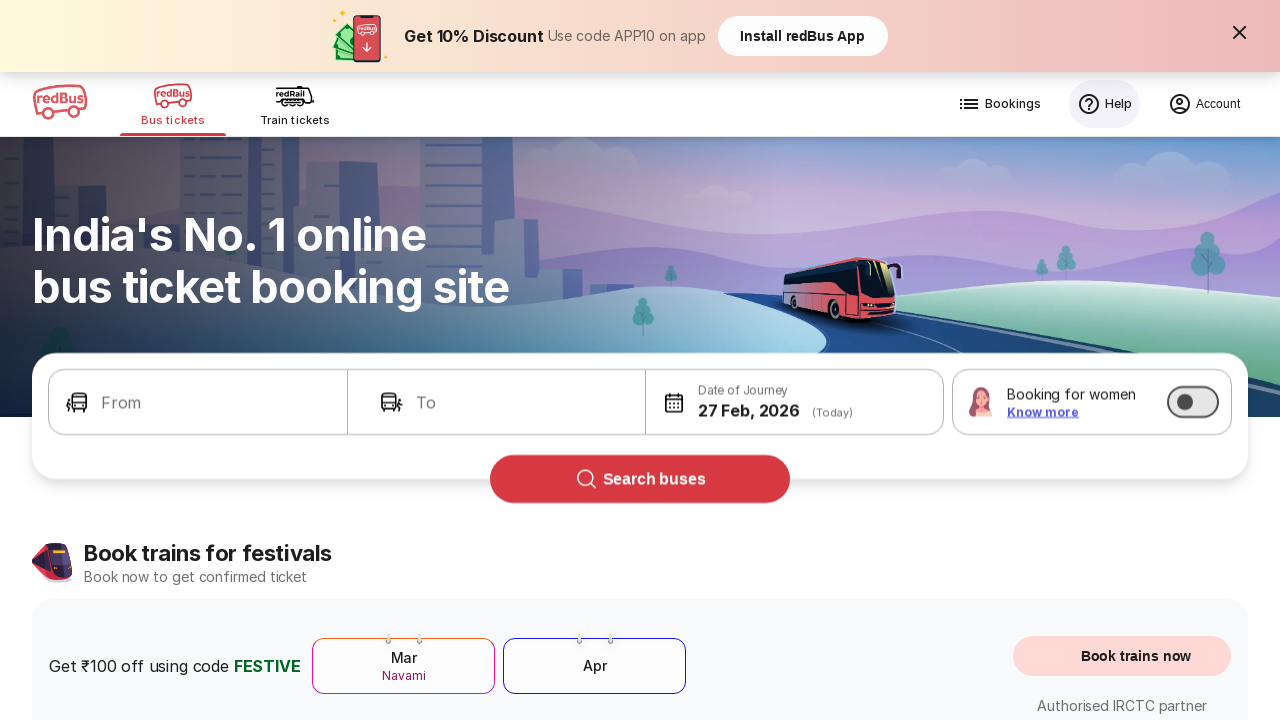

Child window finished loading
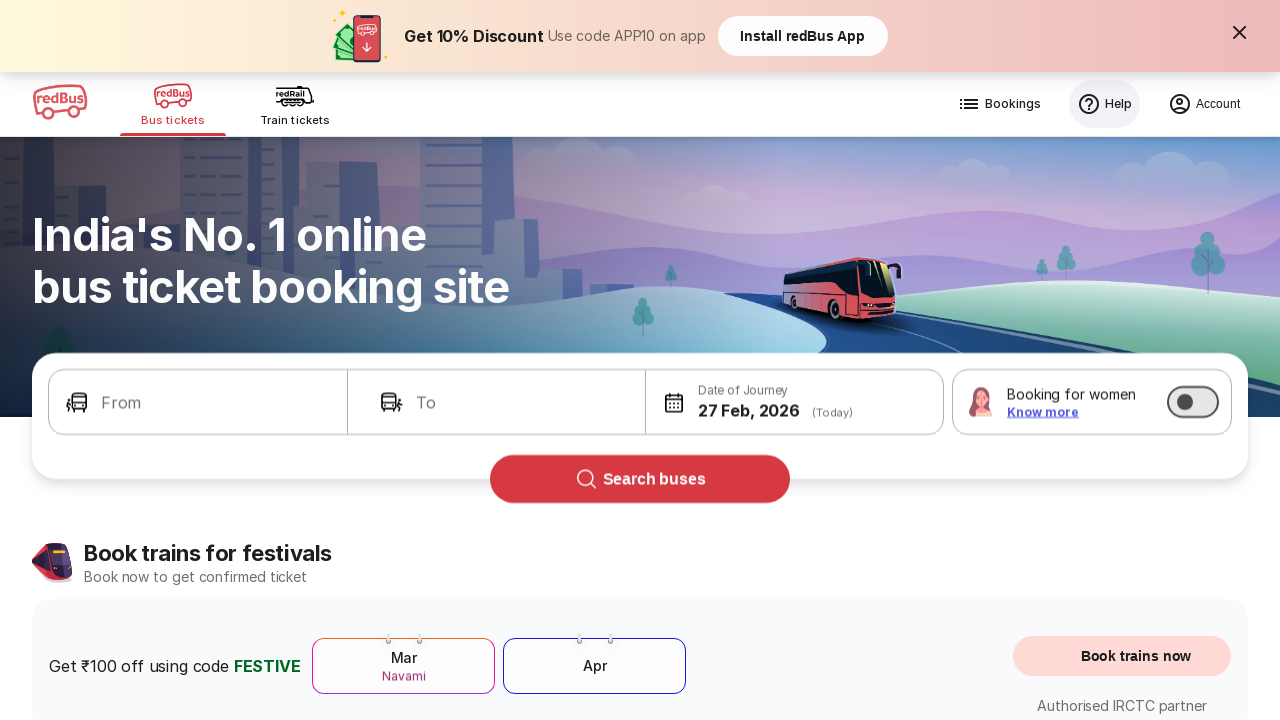

Verified child window title: red:Care
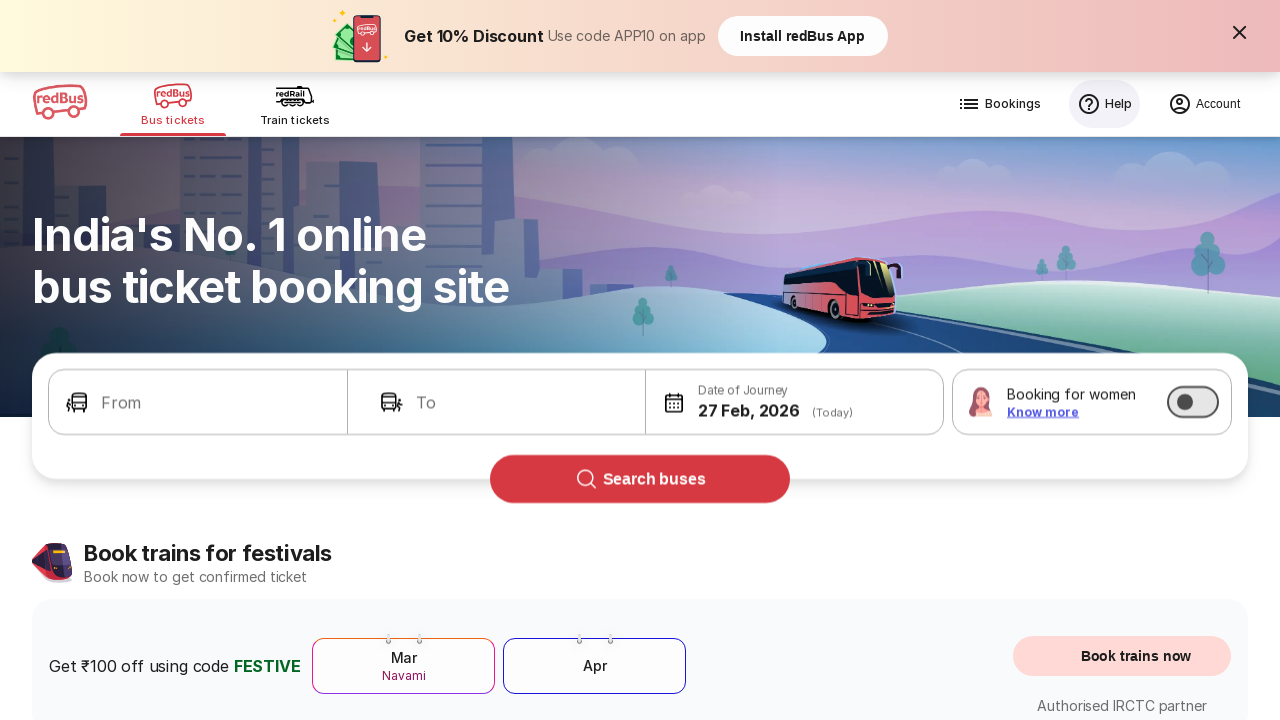

Switched focus back to parent window
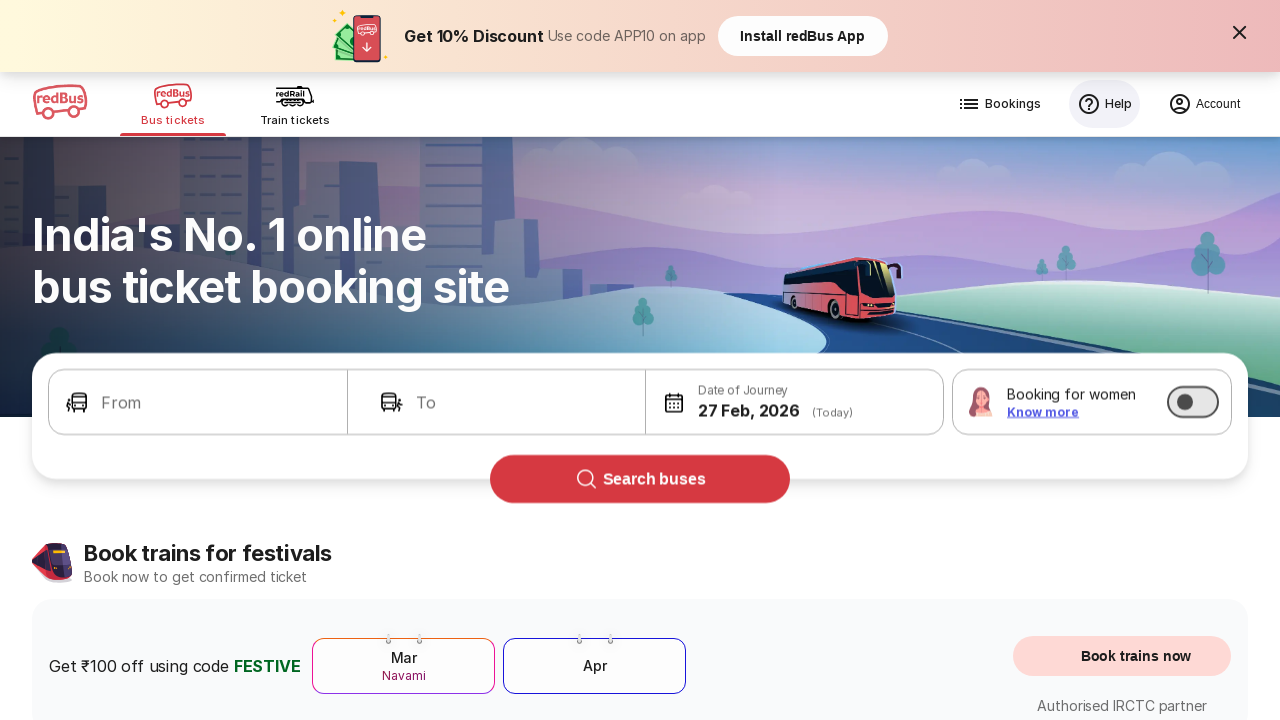

Verified parent window title: Bus Booking Online and Train Tickets at Lowest Price - redBus
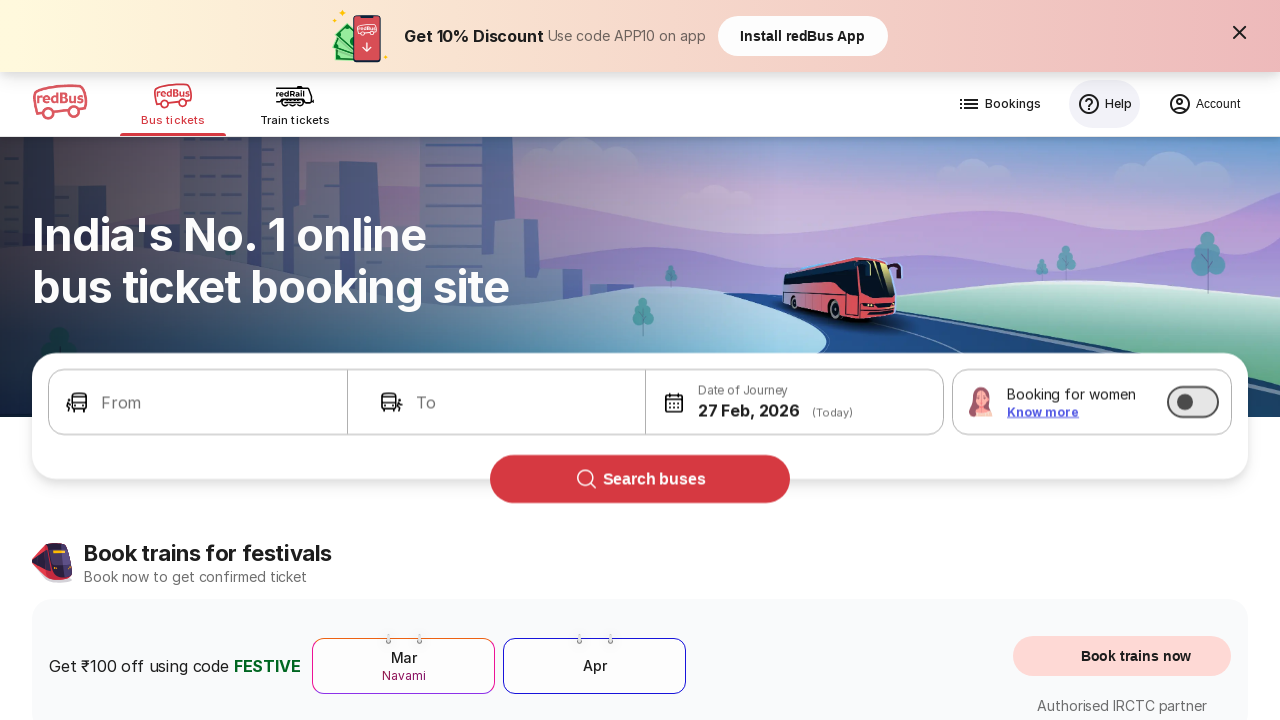

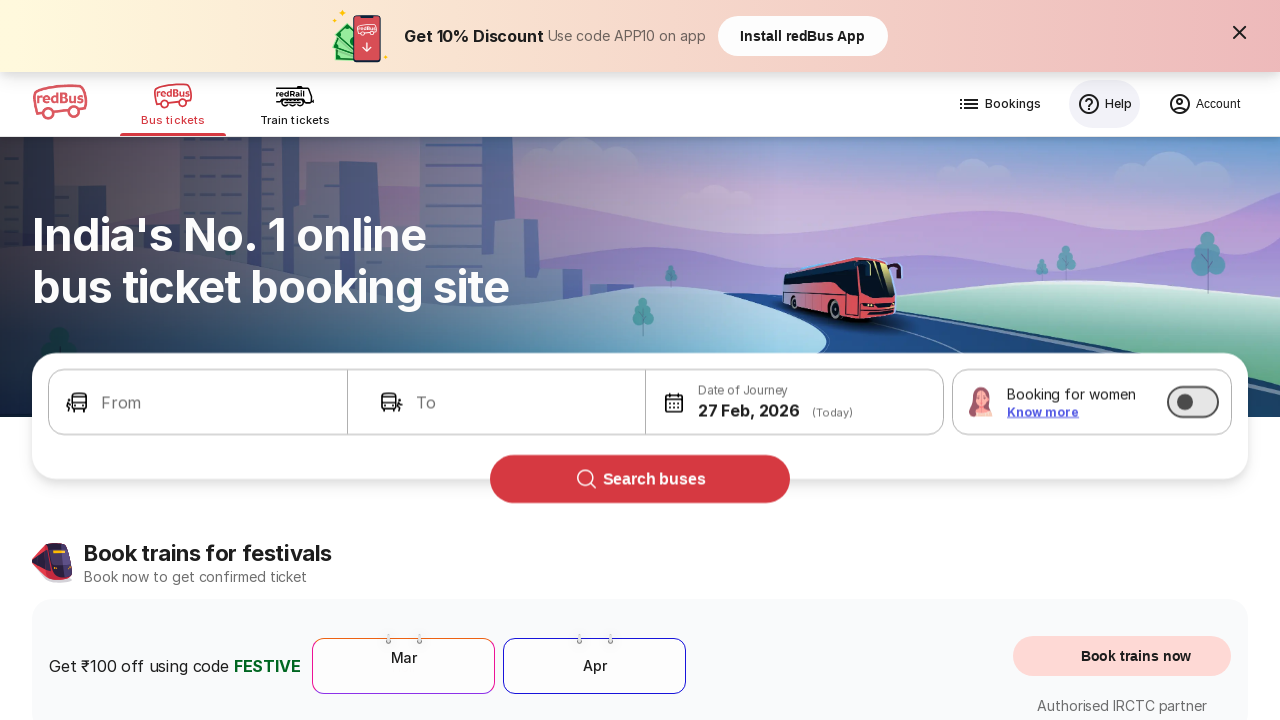